Tests opening an epoch section by clicking on the epoch grid area and verifying the epoch data retrieval message appears.

Starting URL: https://explorer-mvmt-m2.web.app/

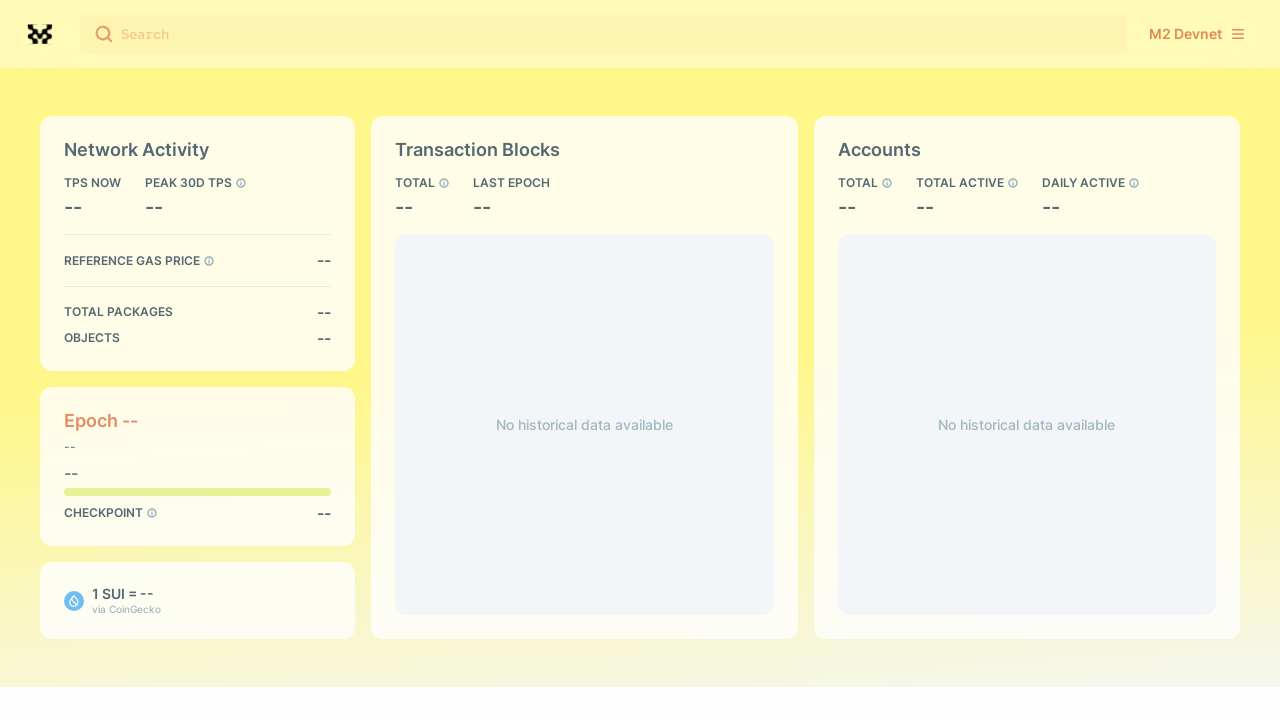

Clicked on epoch grid area at (198, 466) on div[style*="grid-area: epoch;"]
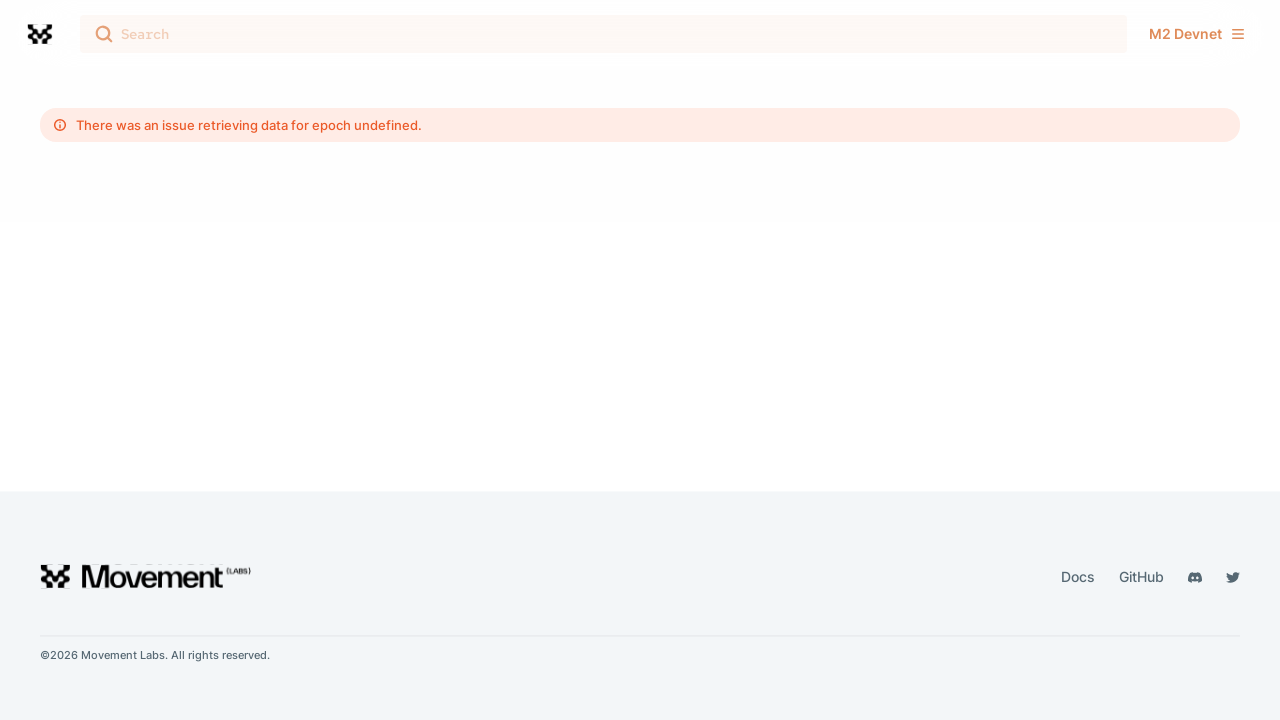

Epoch data retrieval message appeared
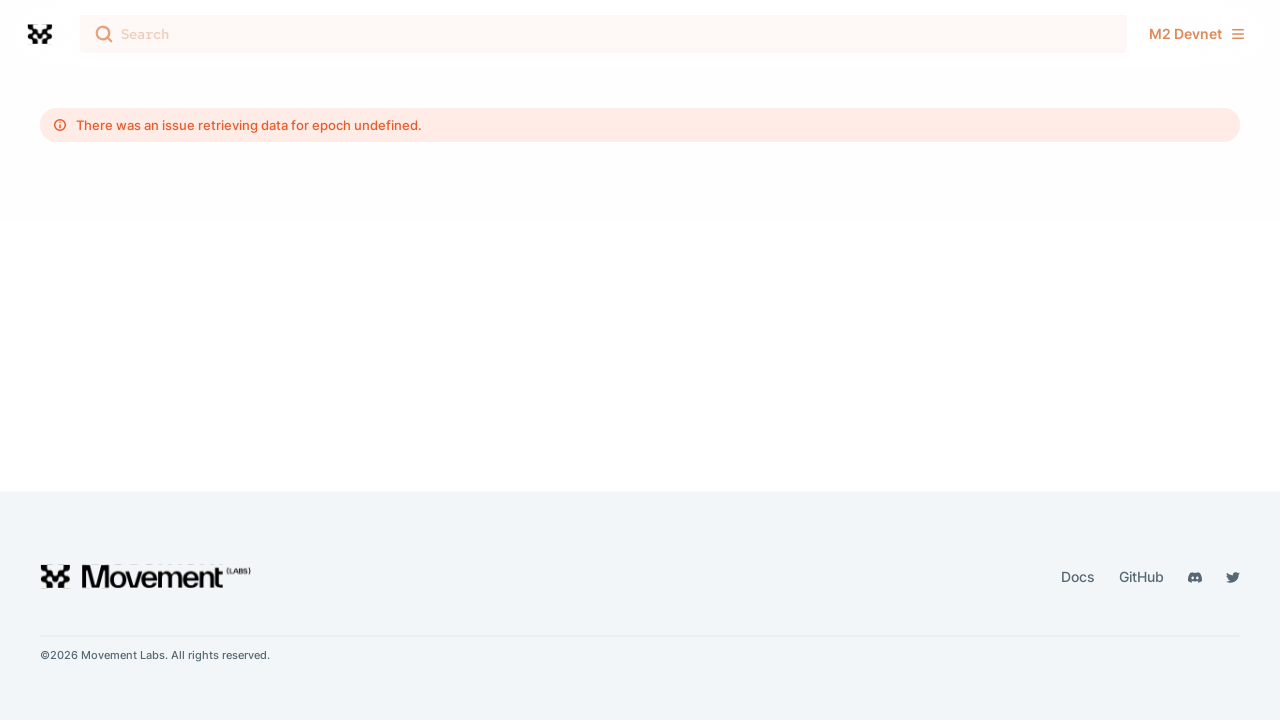

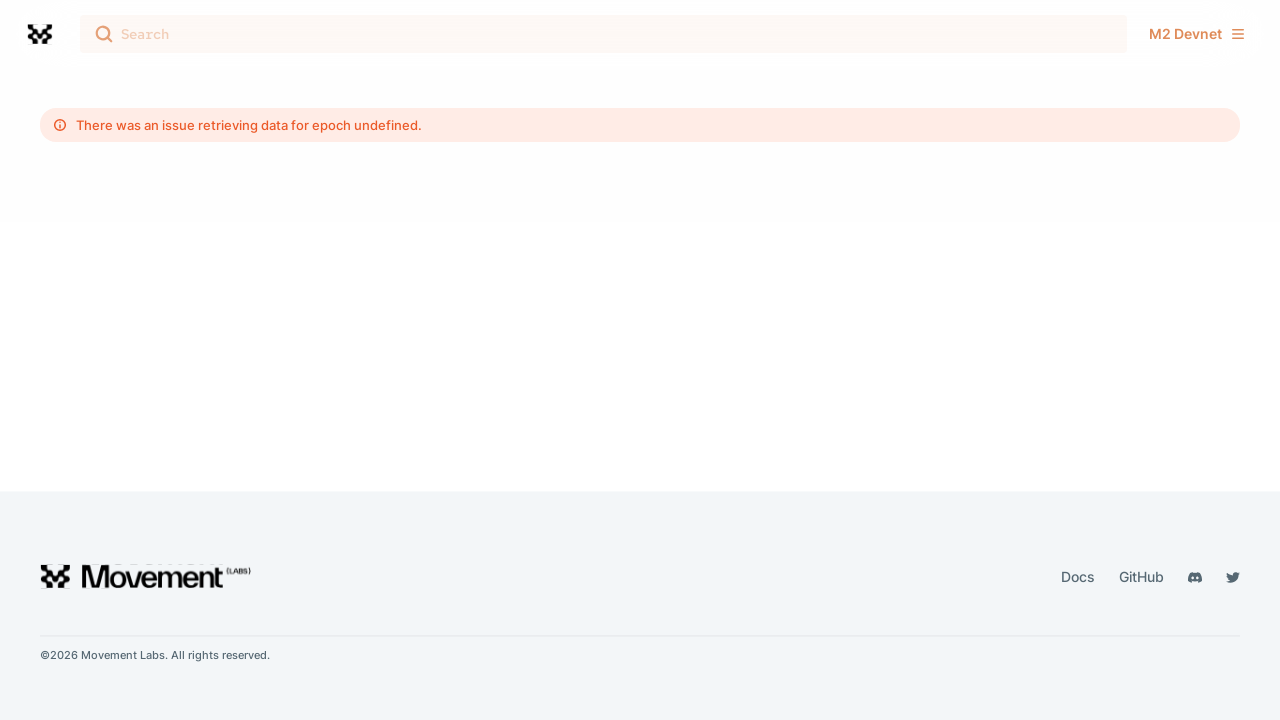